Tests form interaction on a Selenium practice page by entering username and password values, clicking the sign-in button, and verifying that an error message is displayed.

Starting URL: https://rahulshettyacademy.com/locatorspractice/

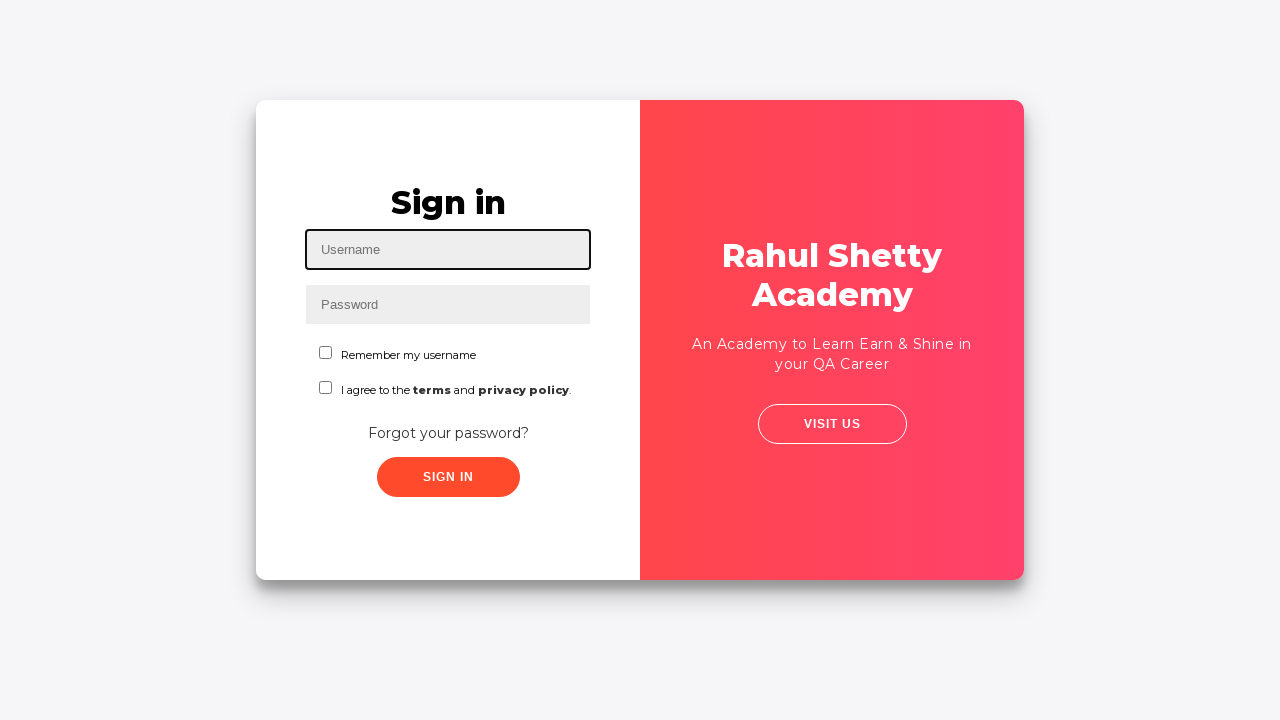

Filled username field with 'vivek' on #inputUsername
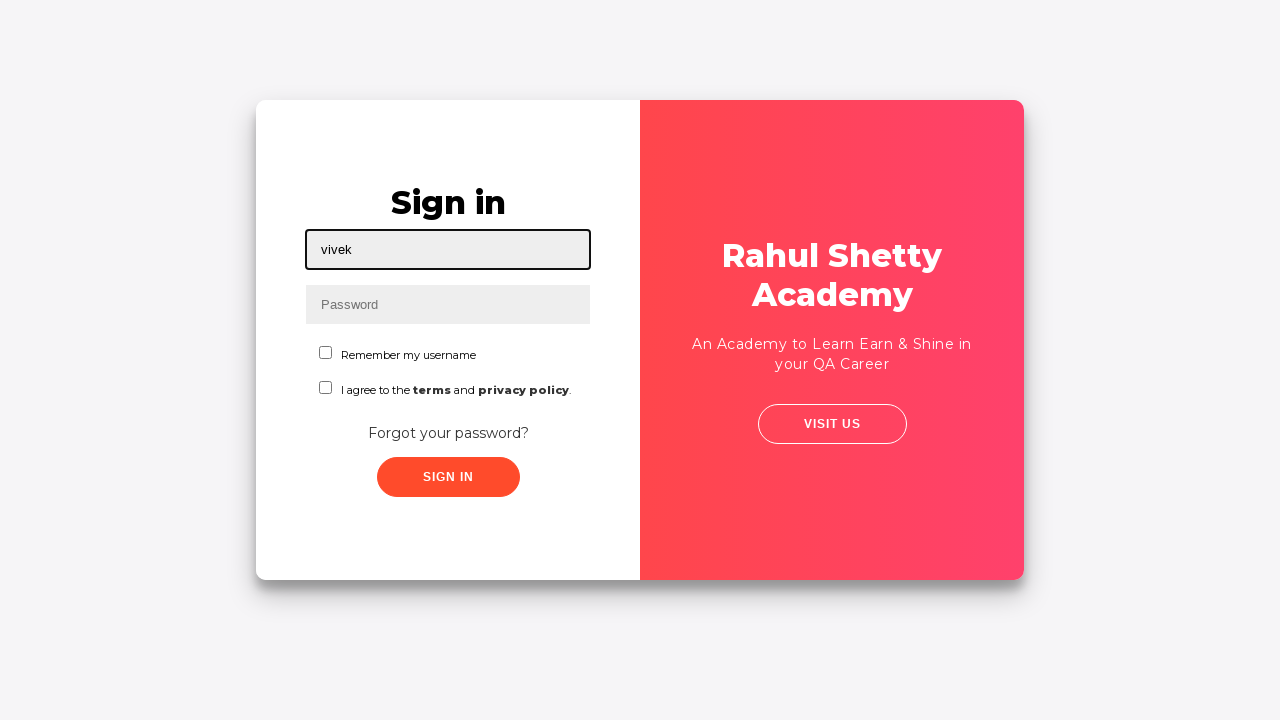

Filled password field with 'abcd' on input[name='inputPassword']
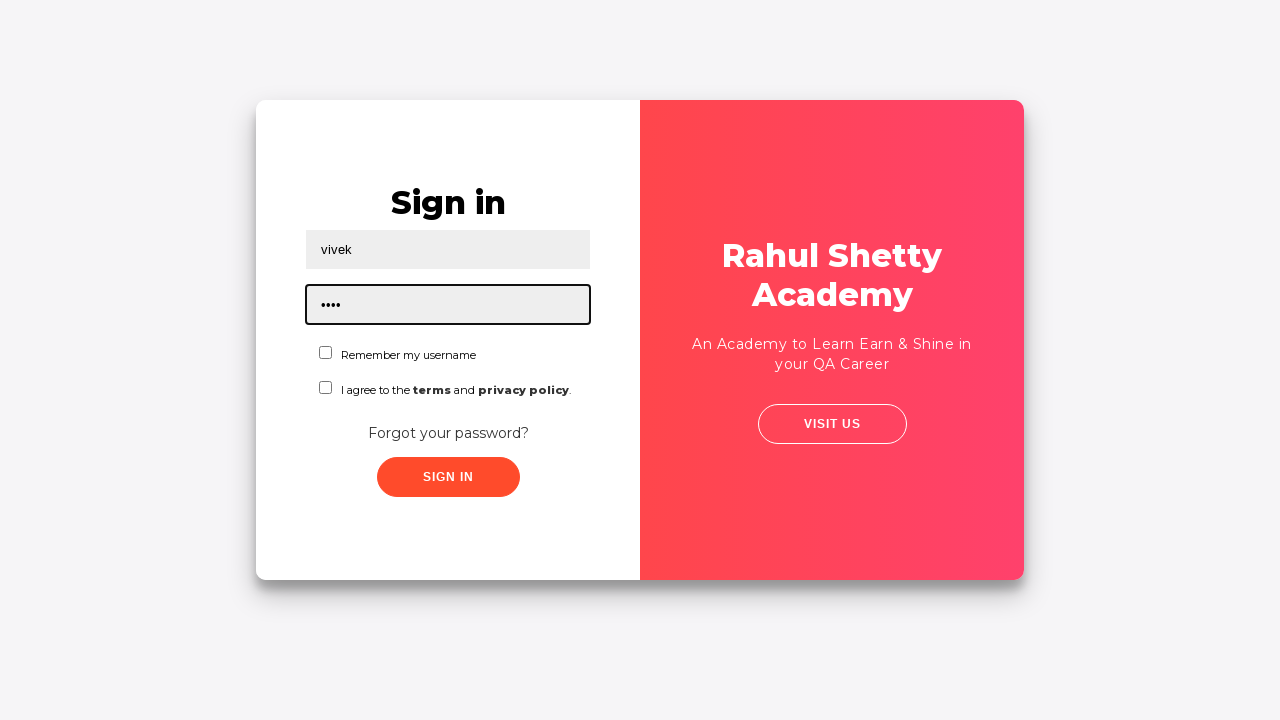

Clicked the sign-in button at (448, 477) on .signInBtn
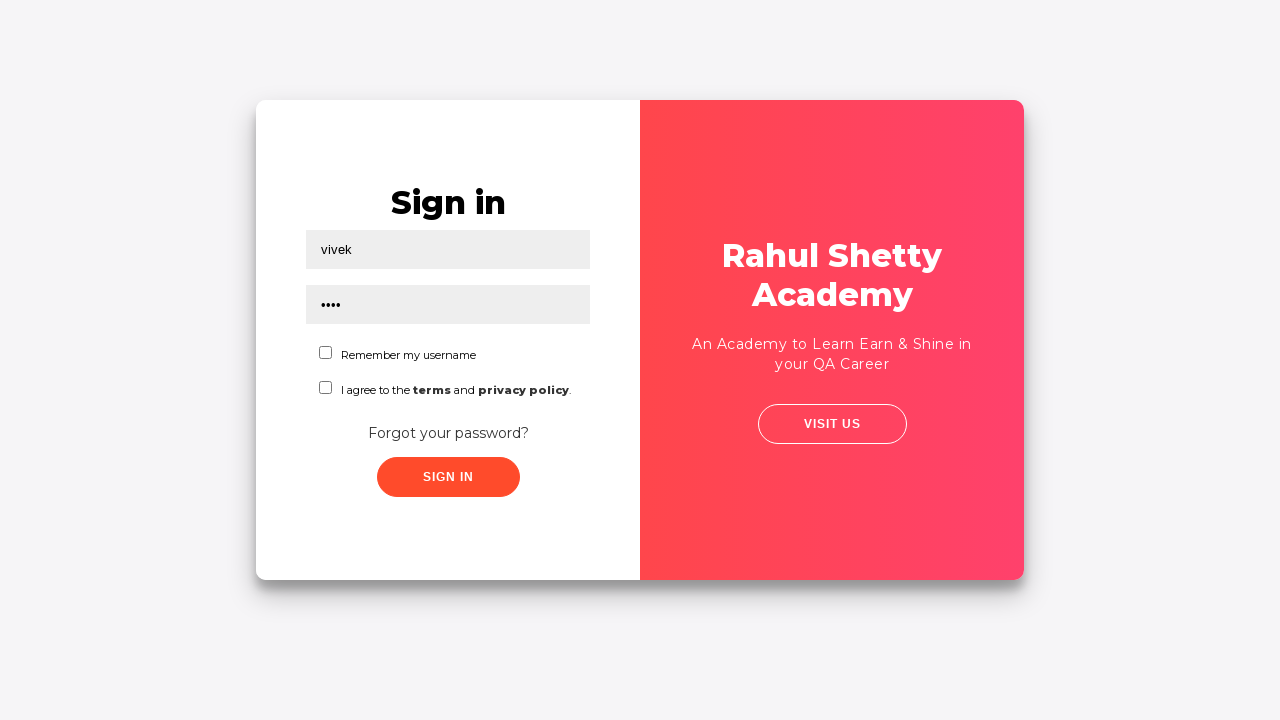

Error message appeared on page
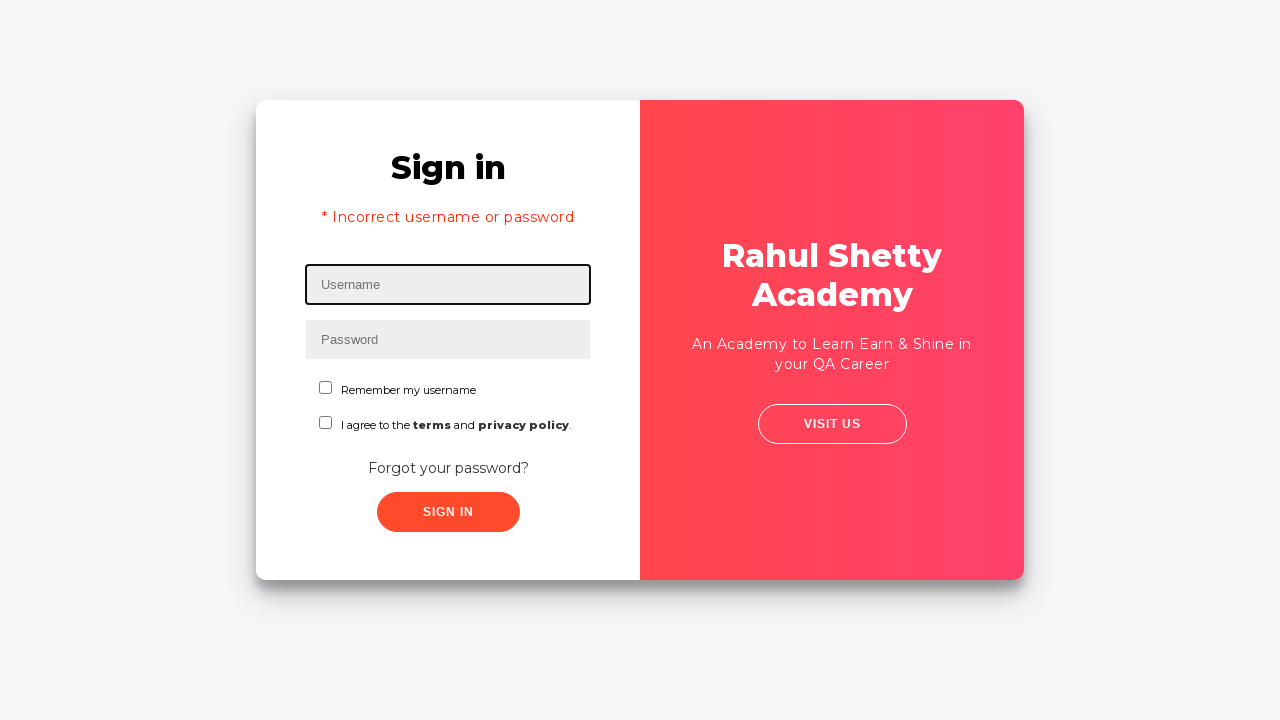

Extracted error message: '* Incorrect username or password '
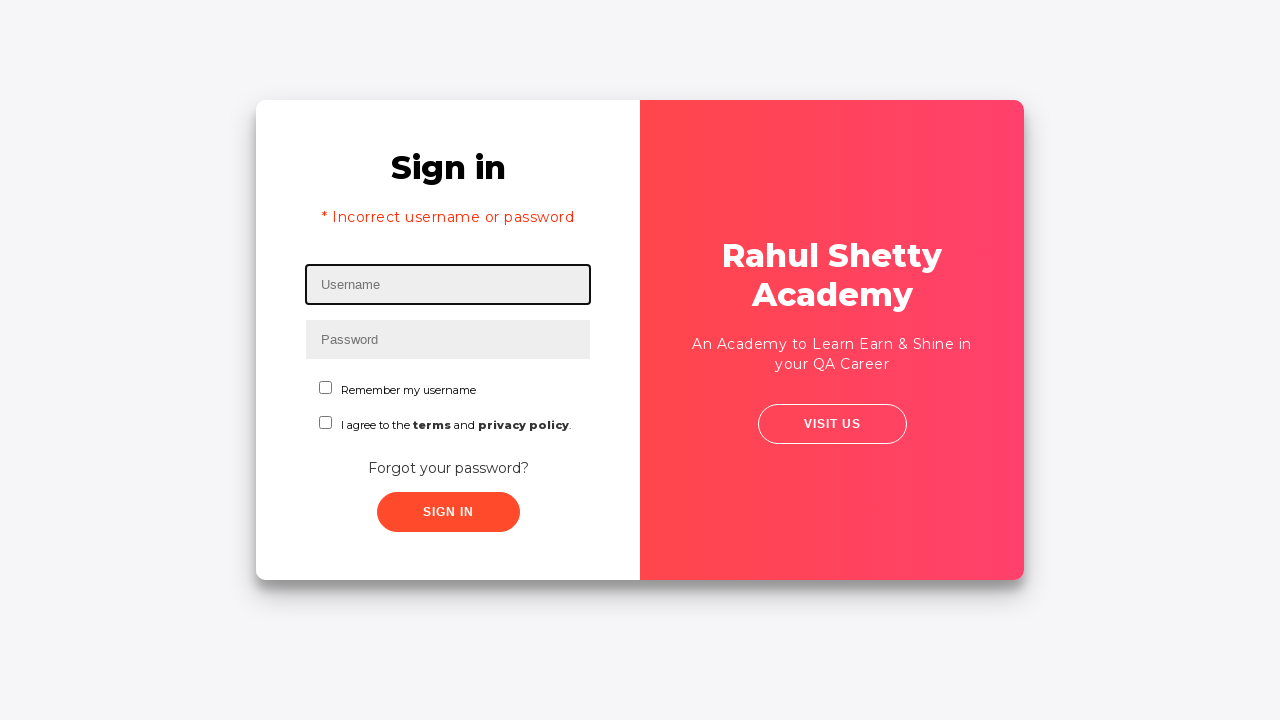

Printed error message to console
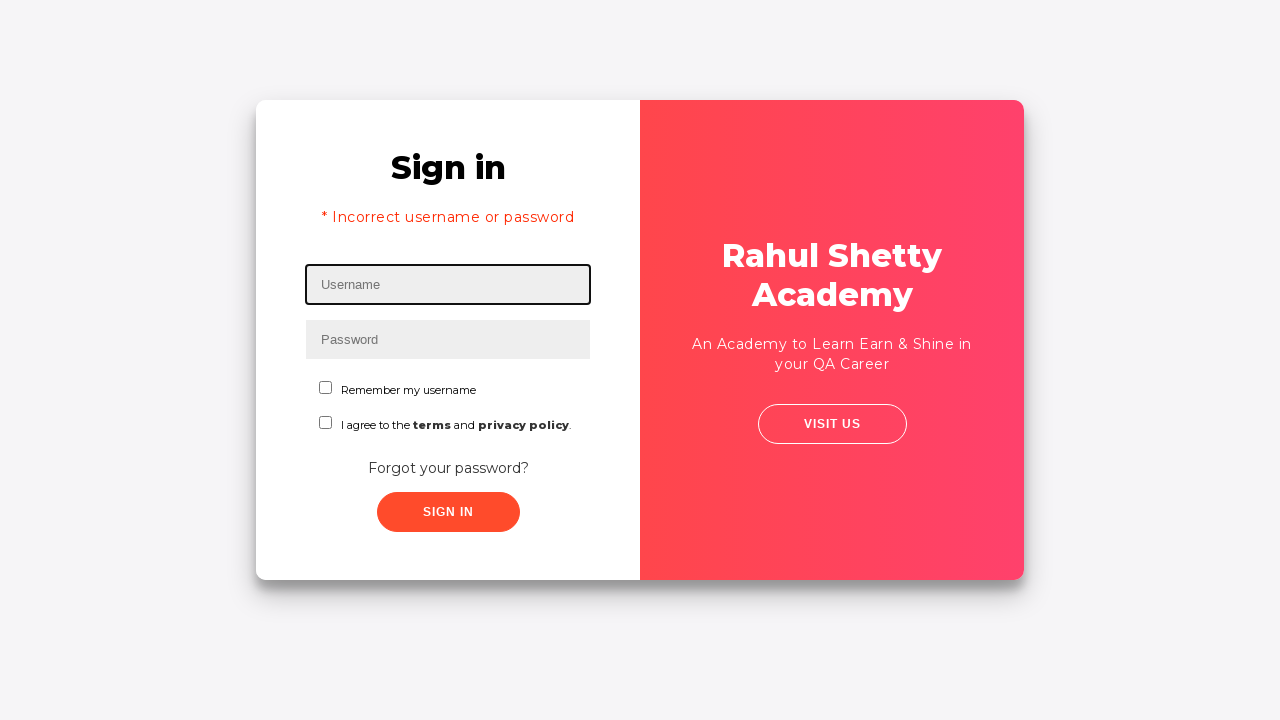

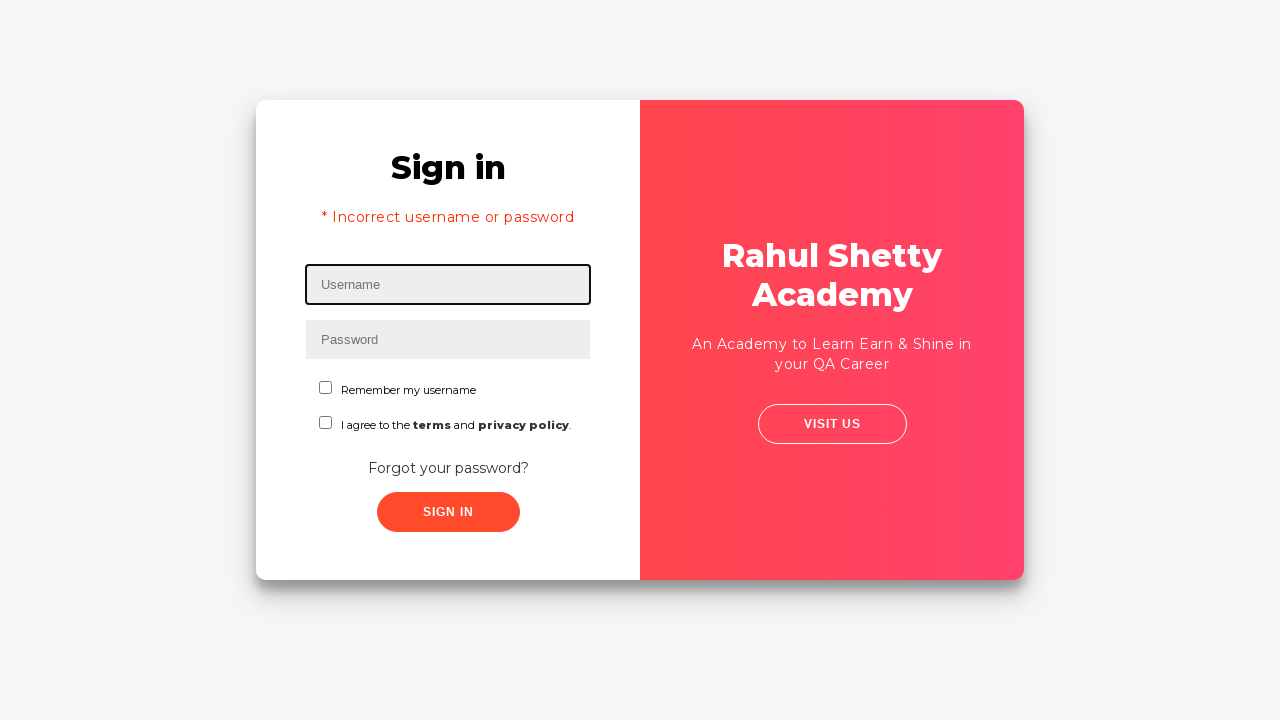